Tests EMI calculator by dragging loan amount, interest rate, and loan term sliders to specific positions and verifying the calculated EMI value

Starting URL: https://emicalculator.net/

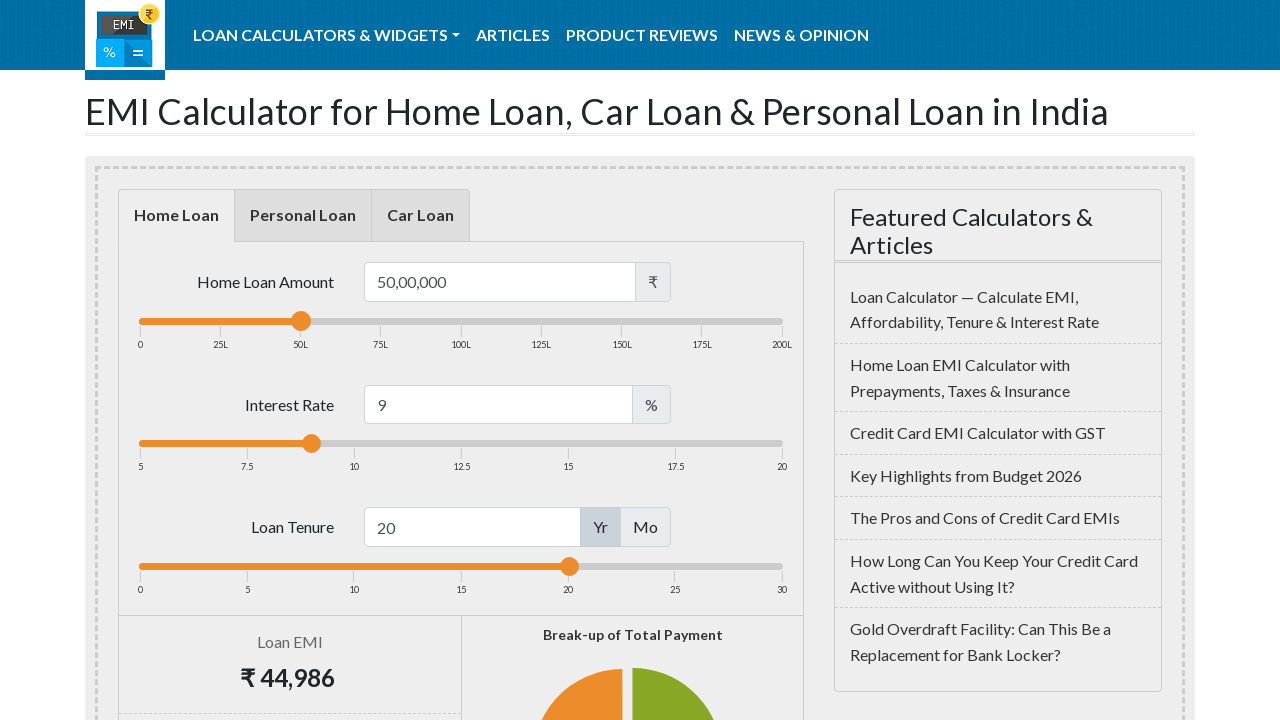

Located loan amount slider element
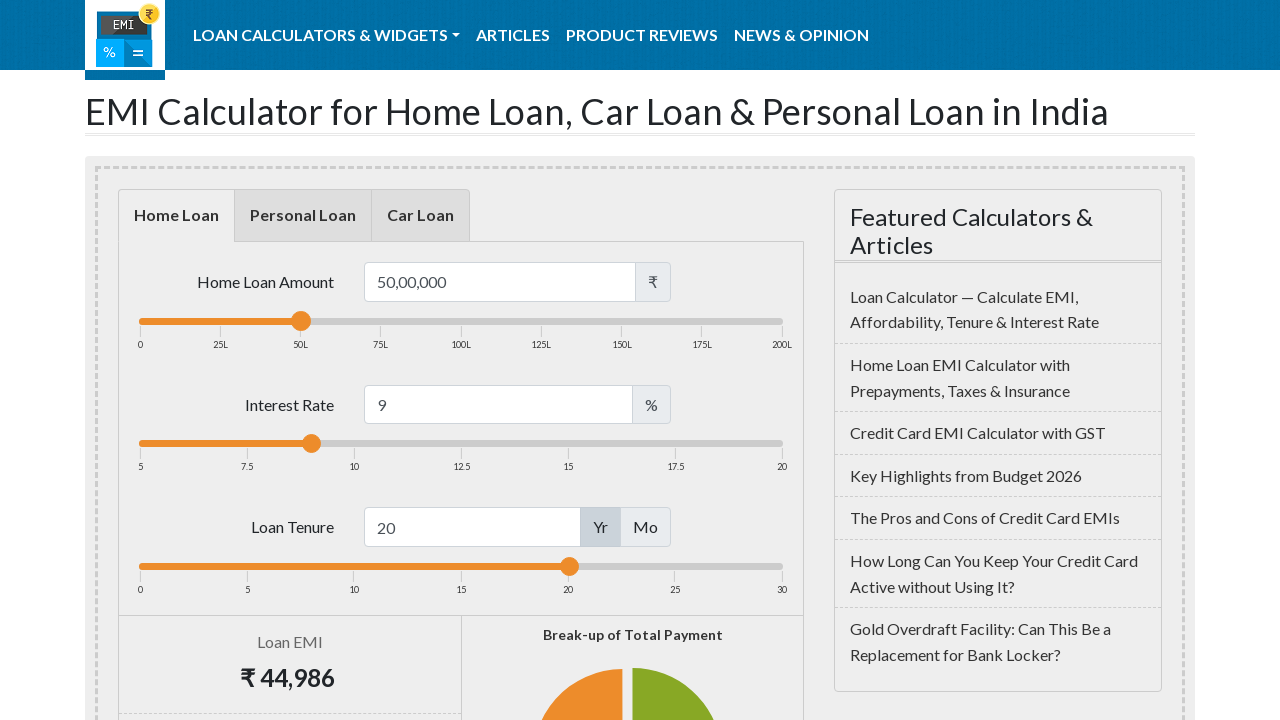

Moved mouse to loan amount slider center position at (301, 321)
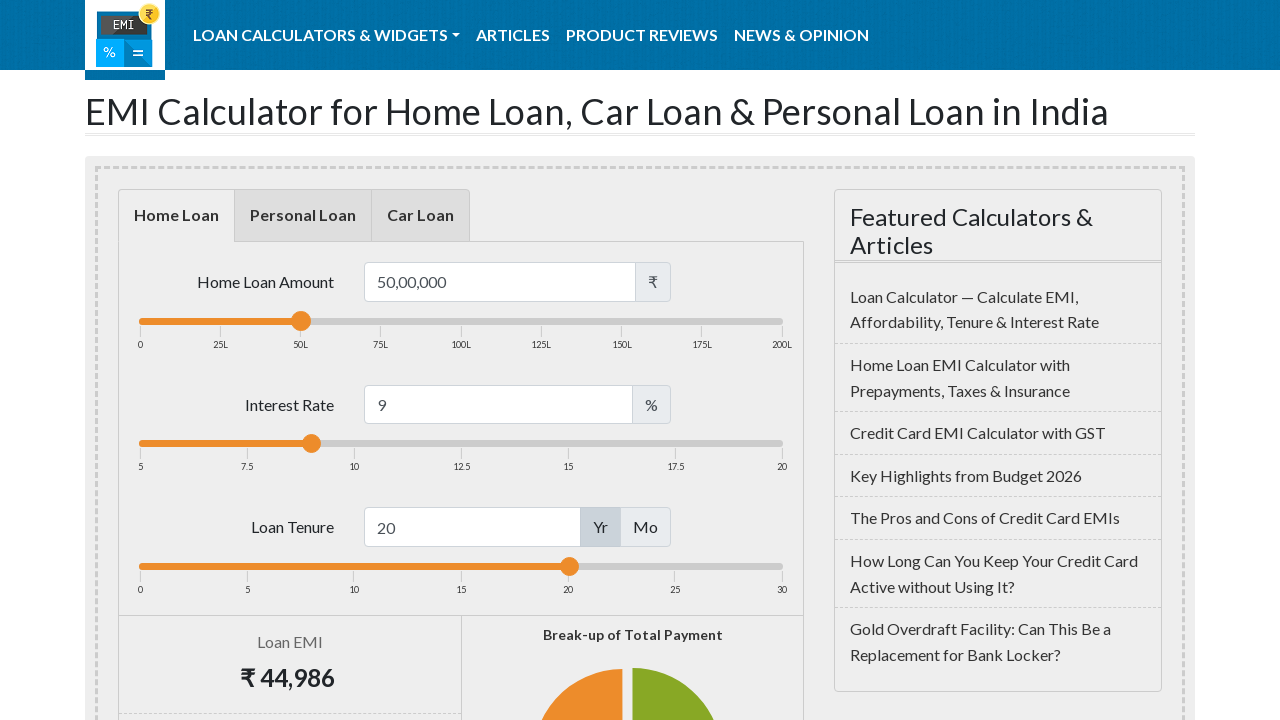

Pressed mouse button down on loan amount slider at (301, 321)
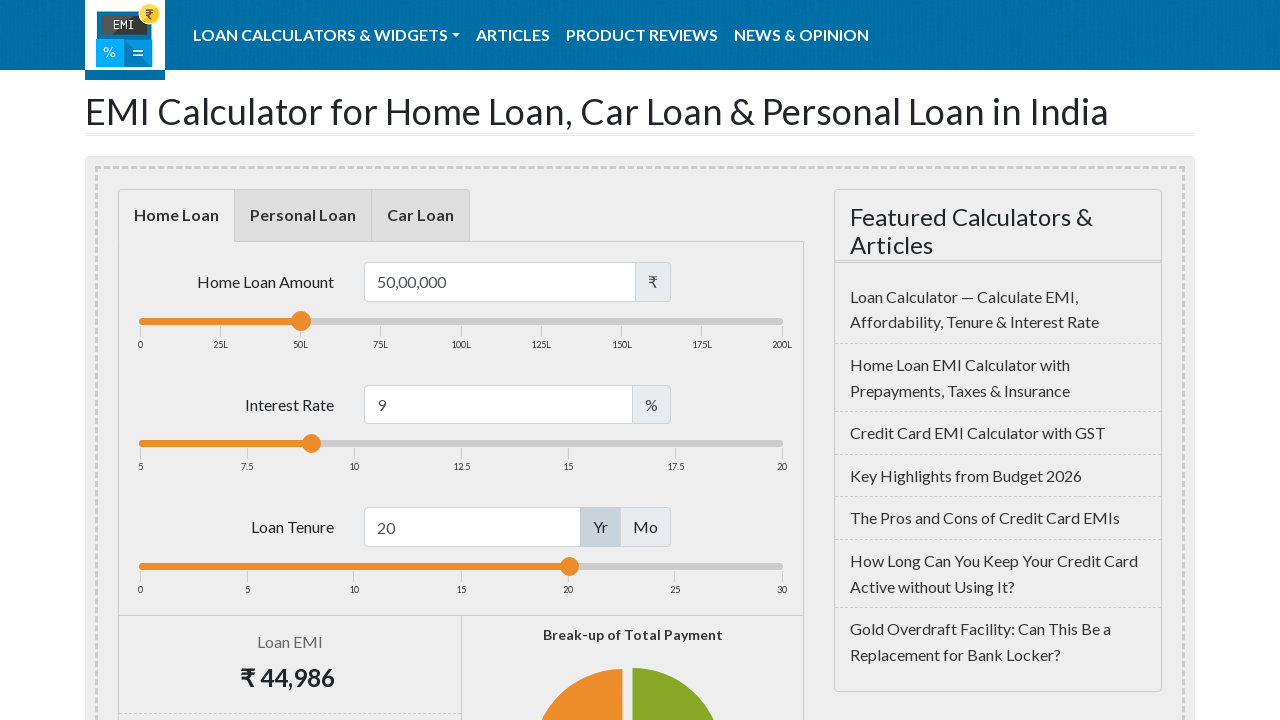

Dragged loan amount slider to the right by 80 pixels at (381, 321)
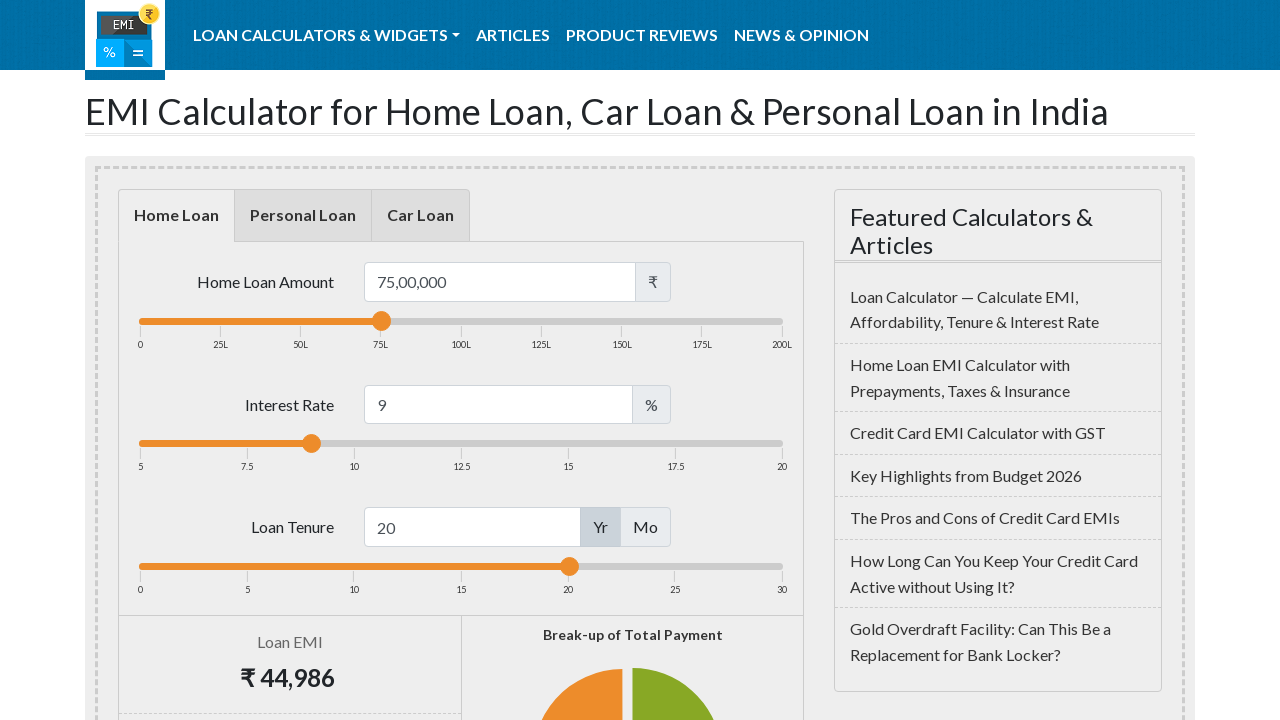

Released mouse button after dragging loan amount slider at (381, 321)
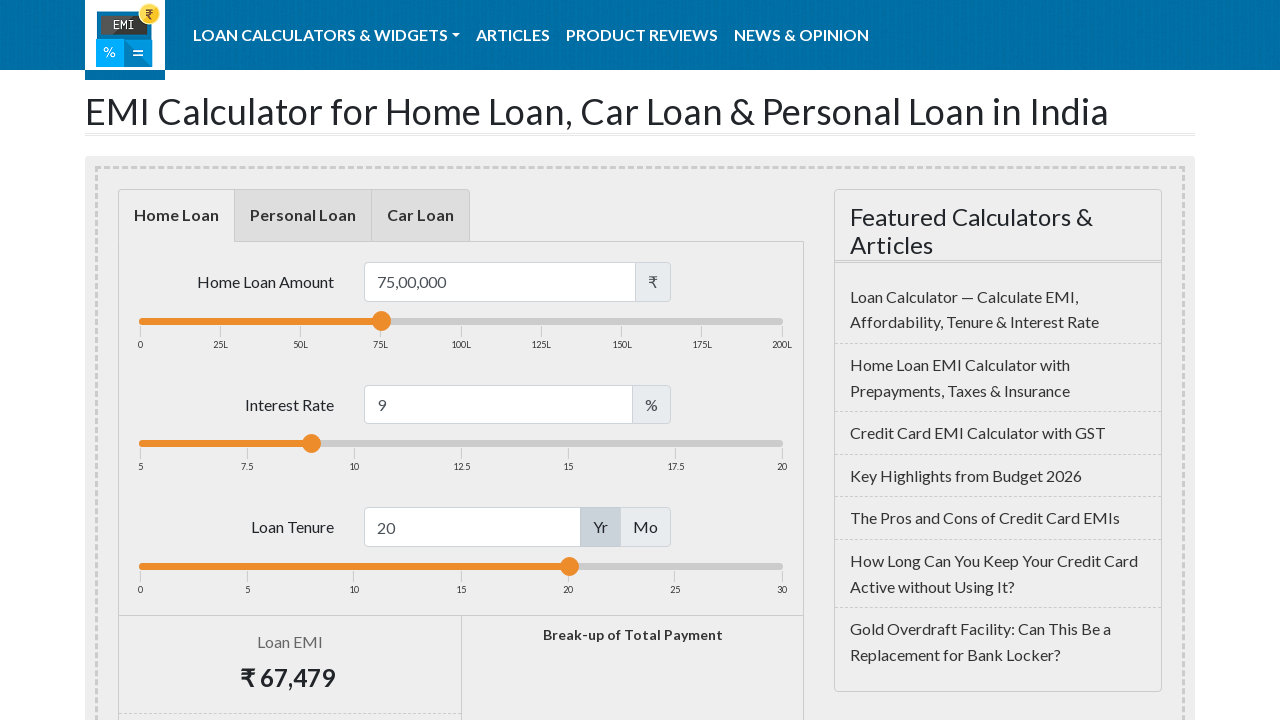

Located interest rate slider element
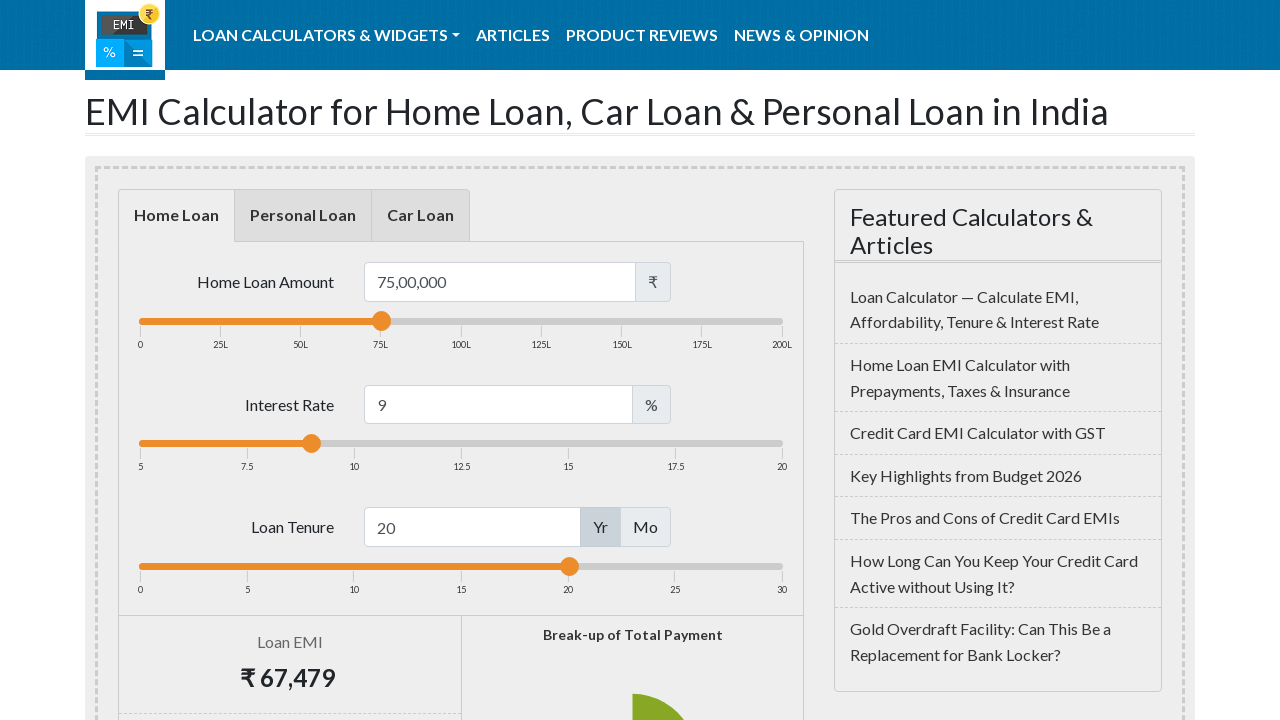

Moved mouse to interest rate slider center position at (312, 444)
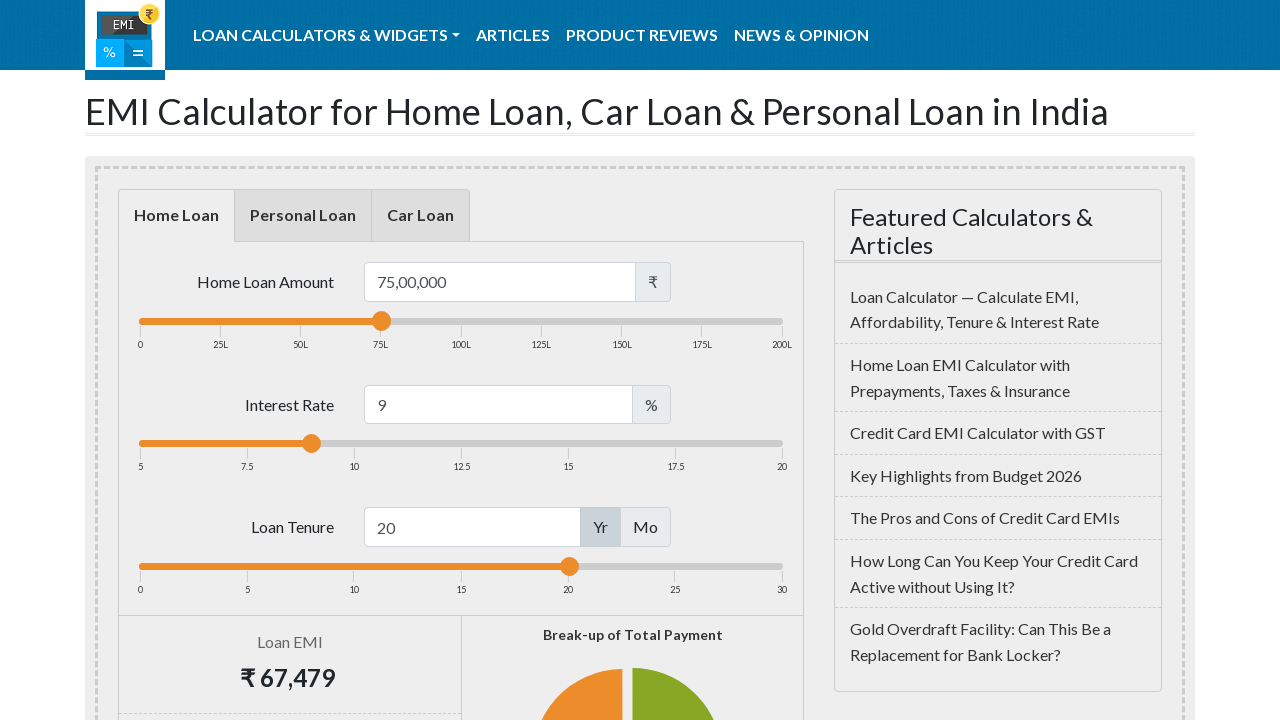

Pressed mouse button down on interest rate slider at (312, 444)
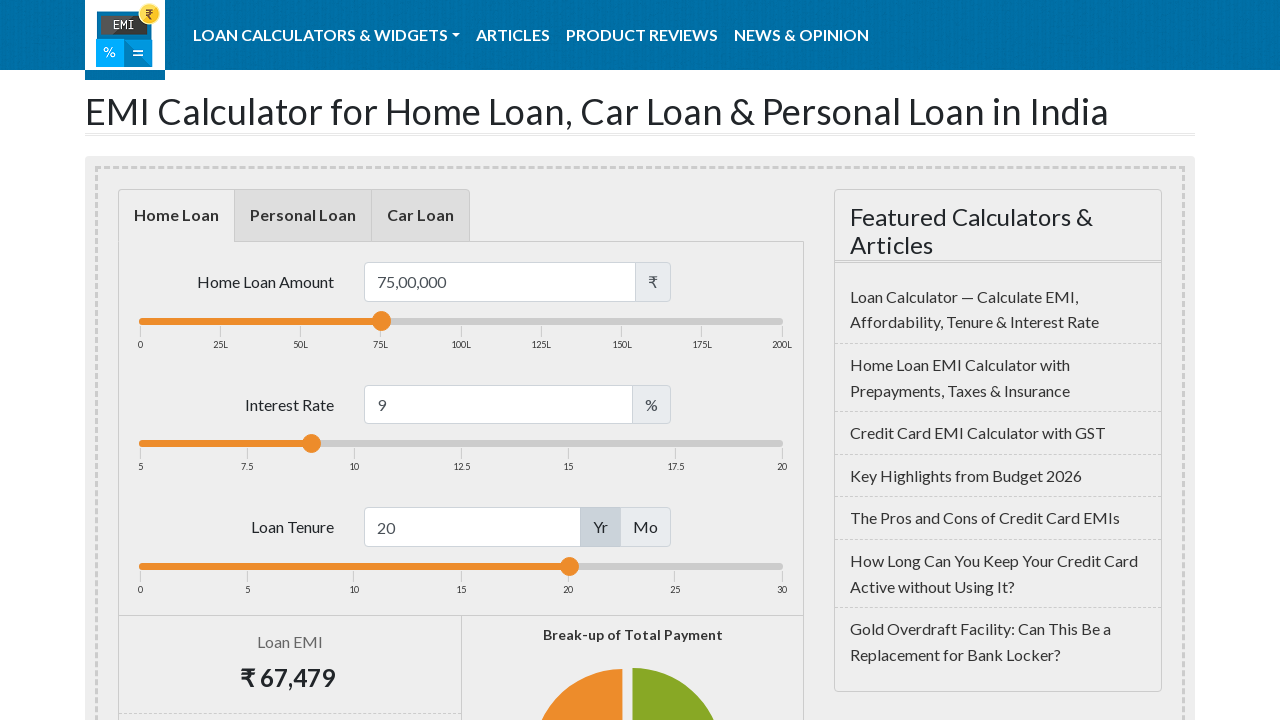

Dragged interest rate slider to the right by 150 pixels at (462, 444)
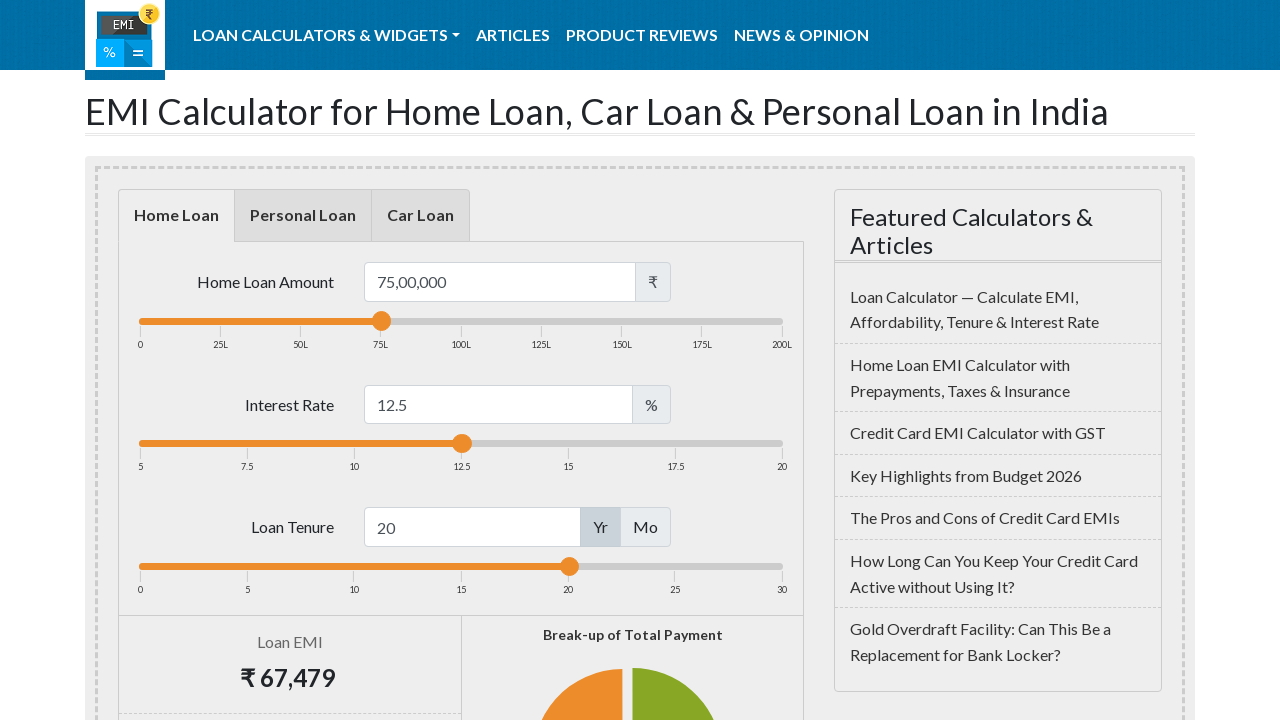

Released mouse button after dragging interest rate slider at (462, 444)
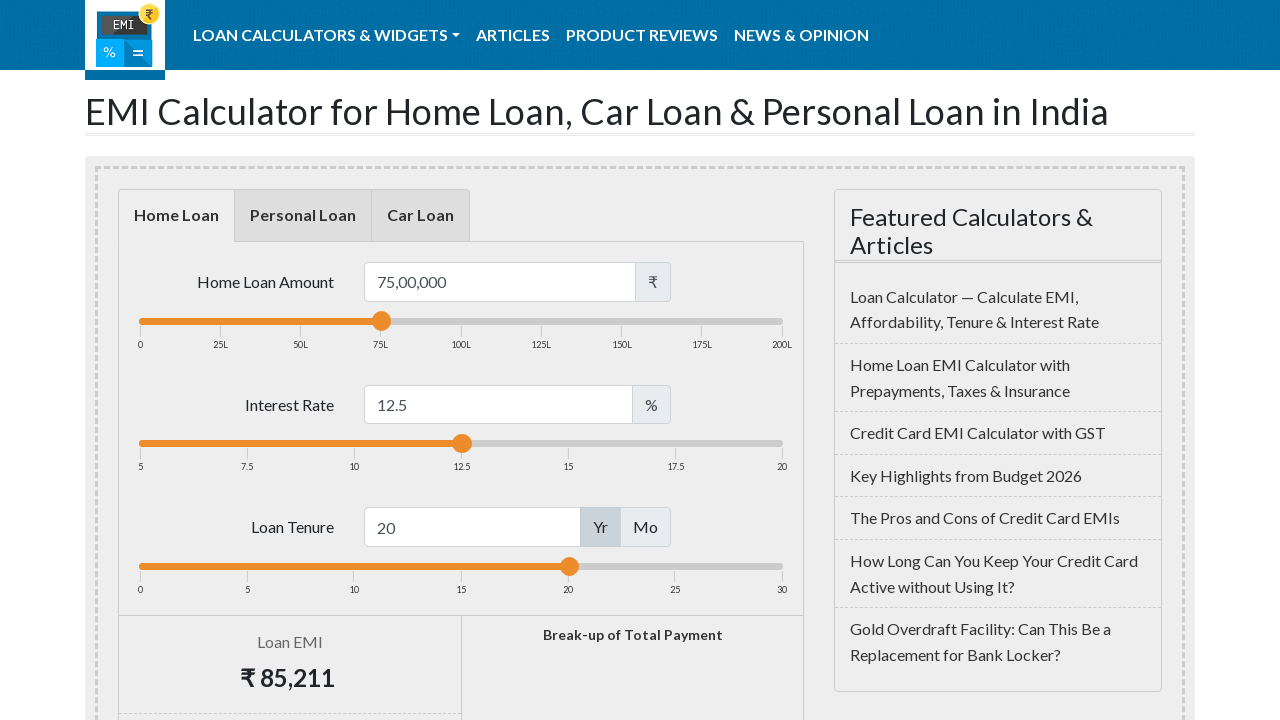

Located loan term slider element
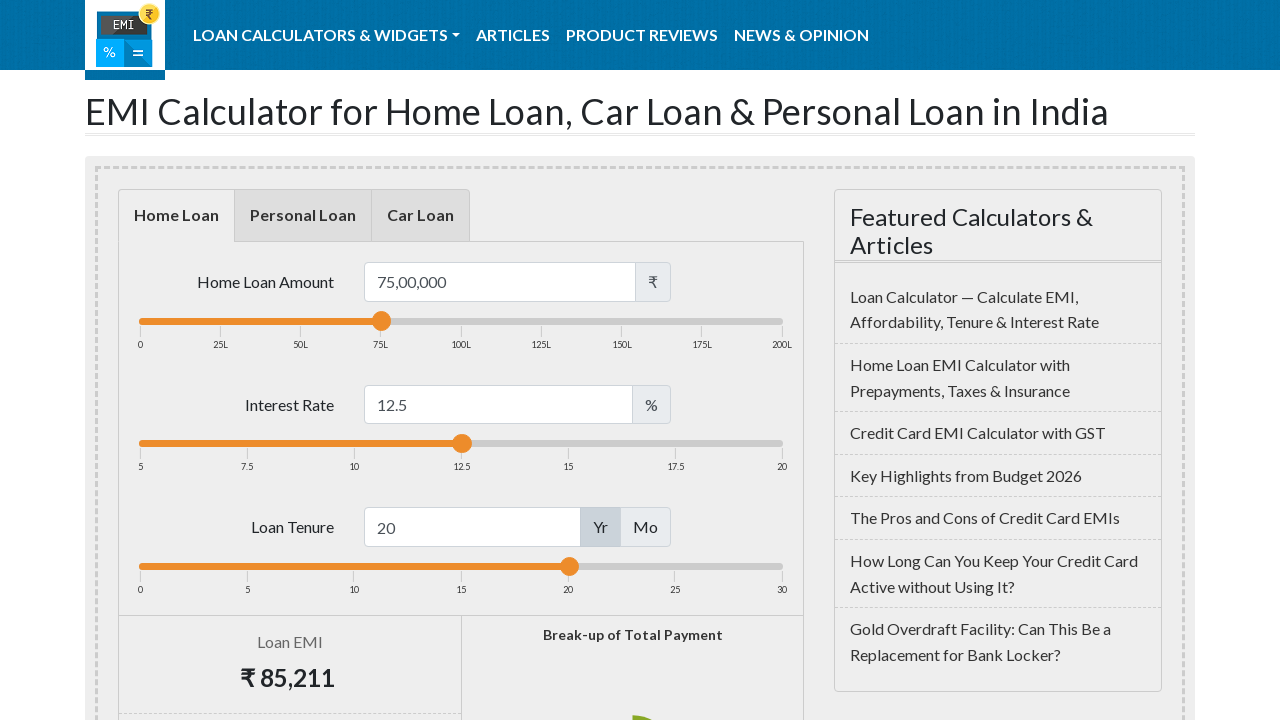

Moved mouse to loan term slider center position at (569, 566)
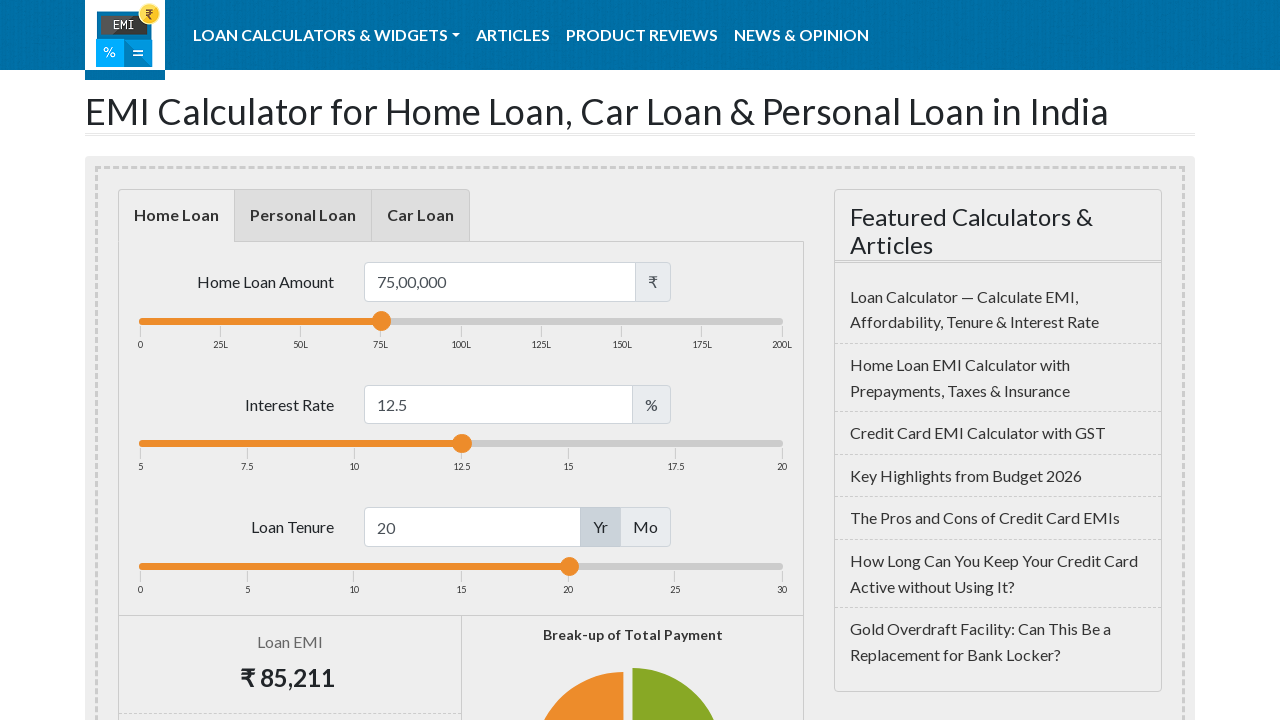

Pressed mouse button down on loan term slider at (569, 566)
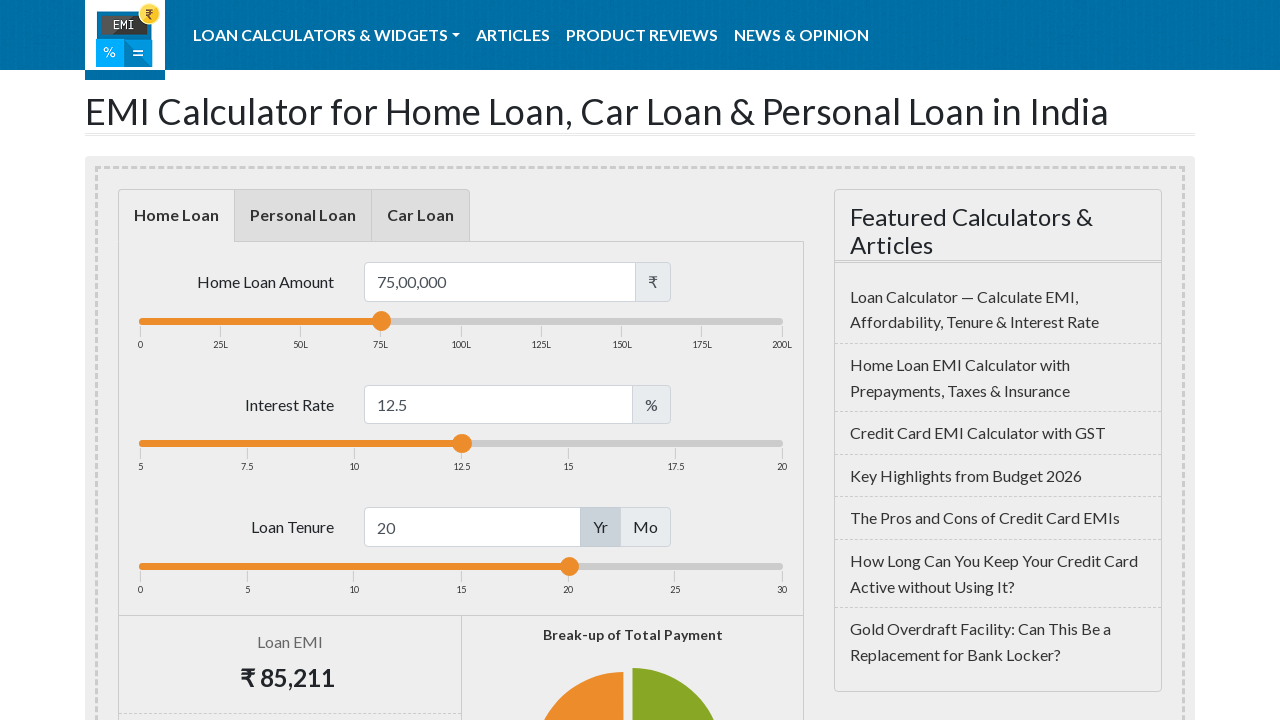

Dragged loan term slider to the left by 105 pixels at (464, 566)
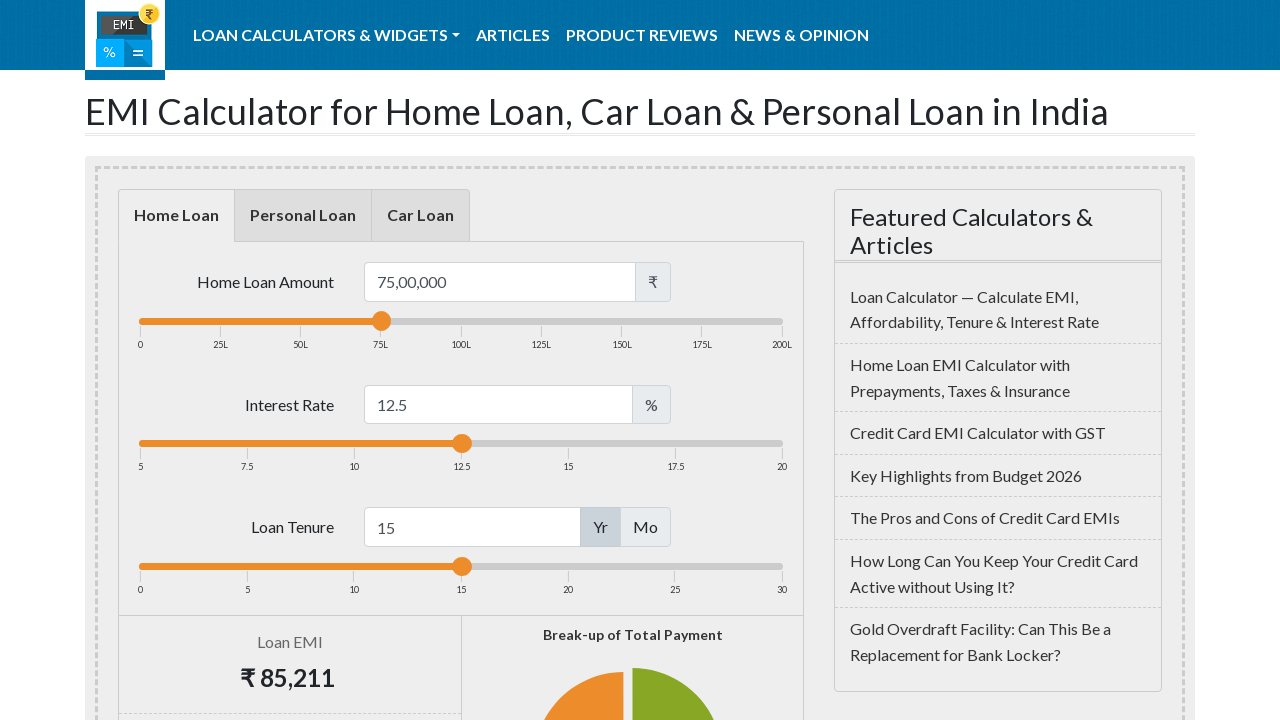

Released mouse button after dragging loan term slider at (464, 566)
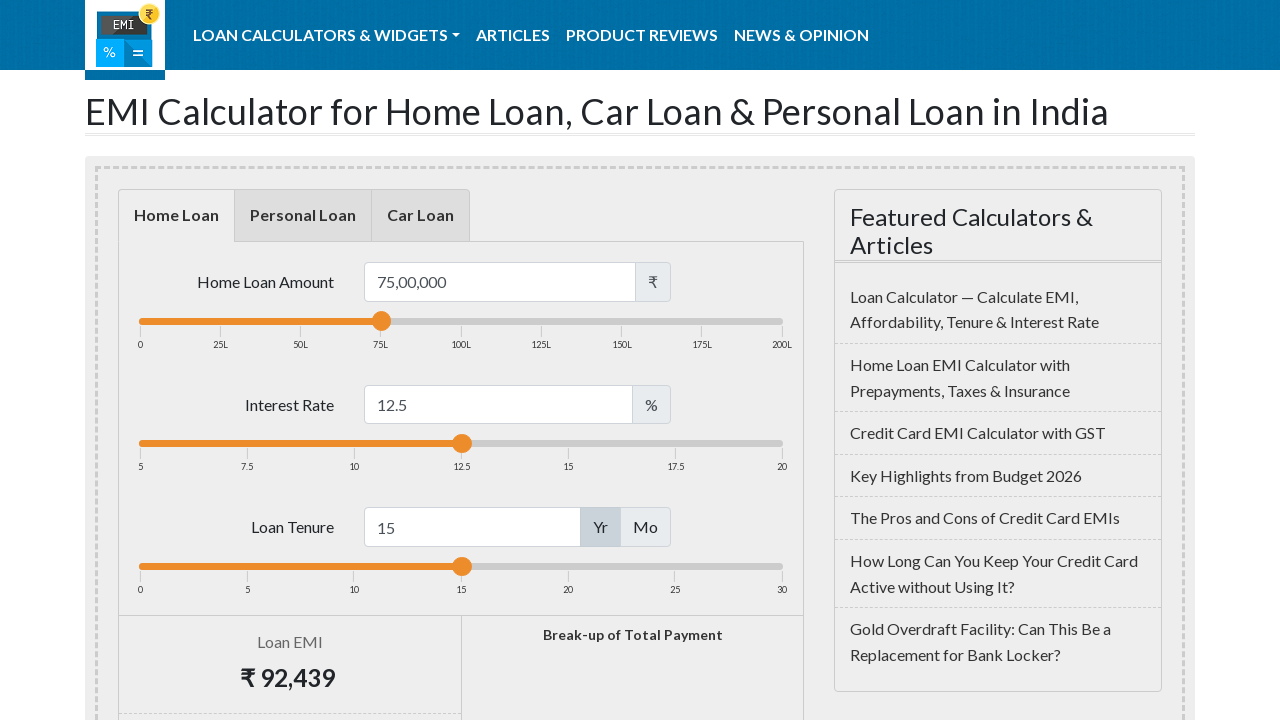

Retrieved calculated EMI value: 92,439
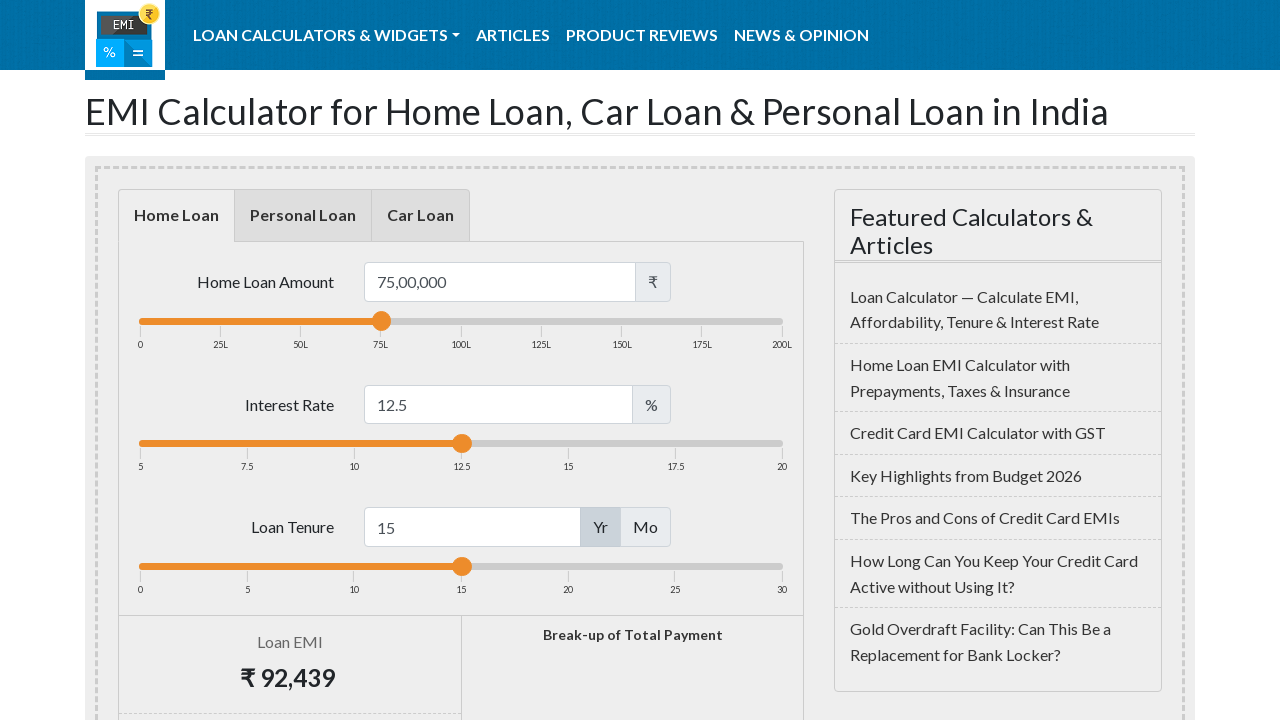

Verified EMI value matches expected value of 92,439
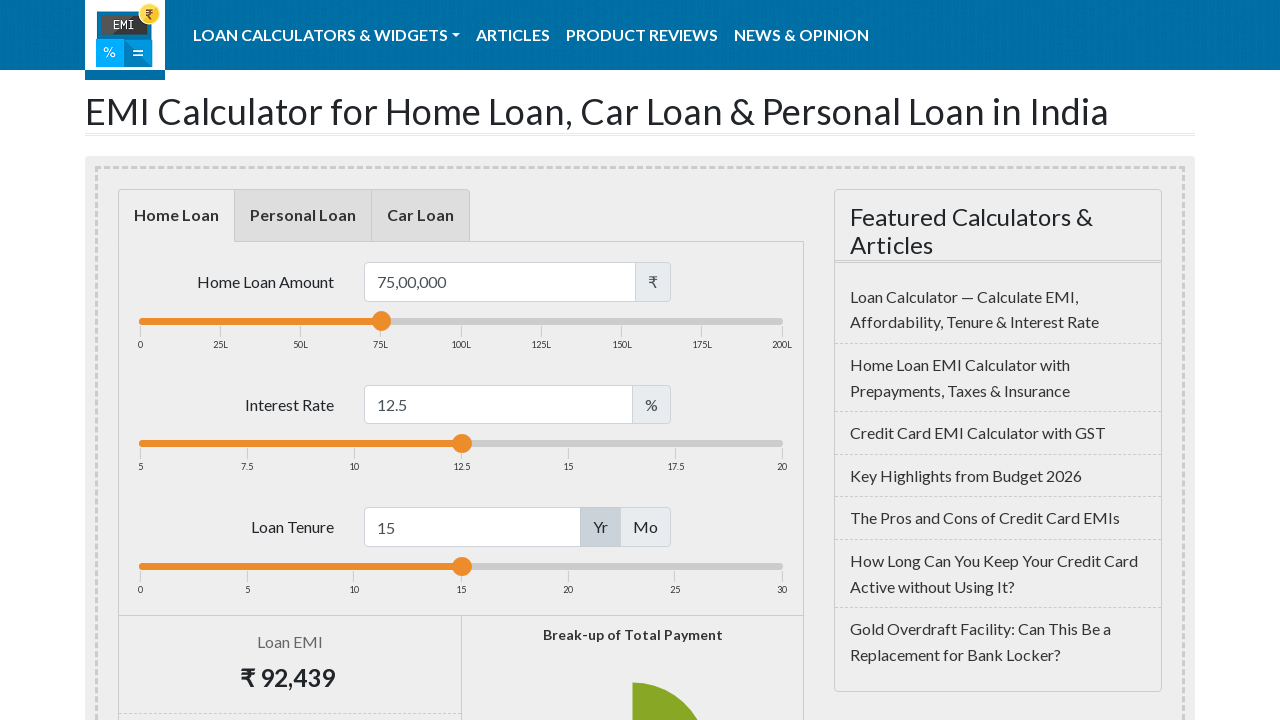

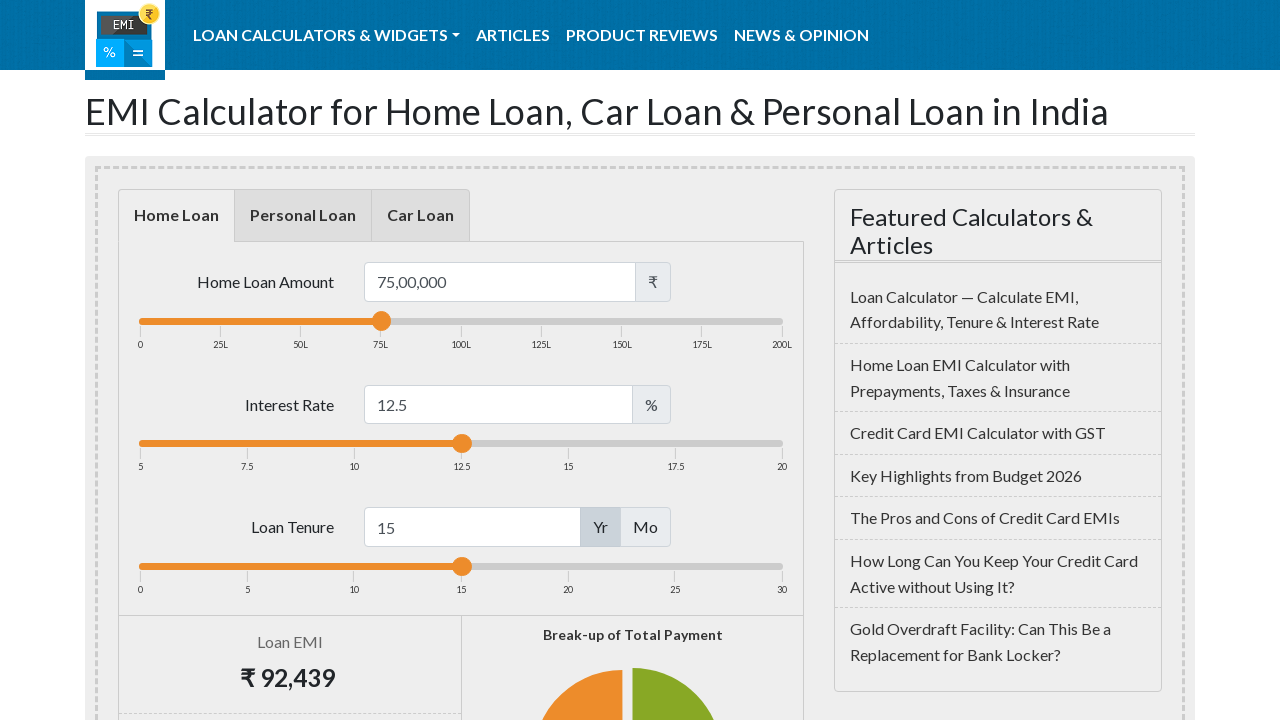